Tests form submission by filling in first name, last name, and email fields, then clicking the submit button

Starting URL: http://secure-retreat-92358.herokuapp.com/

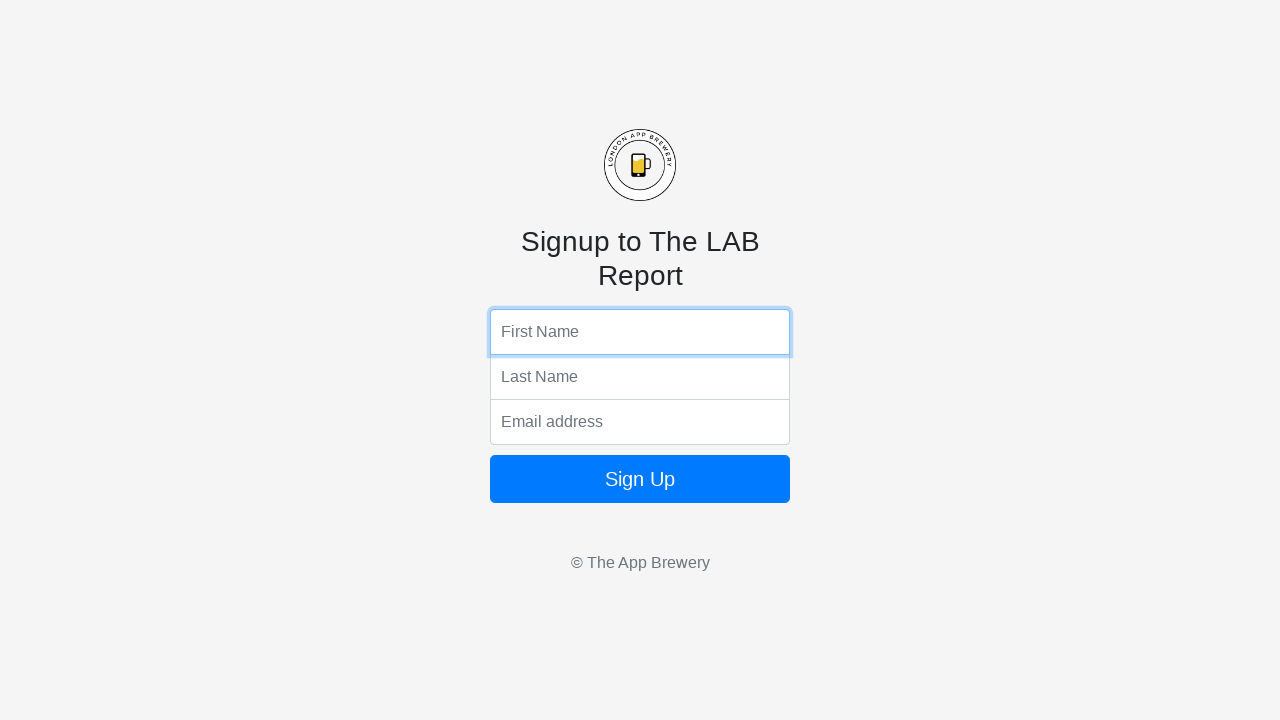

Filled first name field with 'Riya' on input[name='fName']
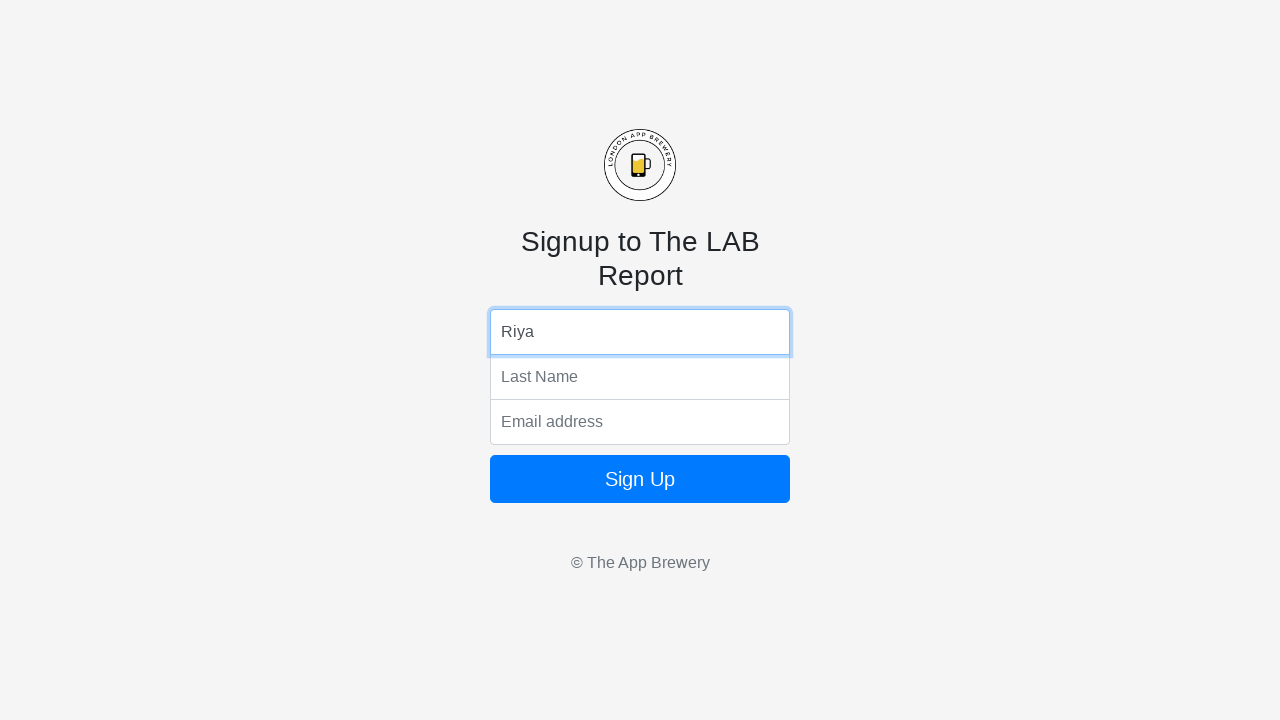

Filled last name field with 'Chhikara' on input[name='lName']
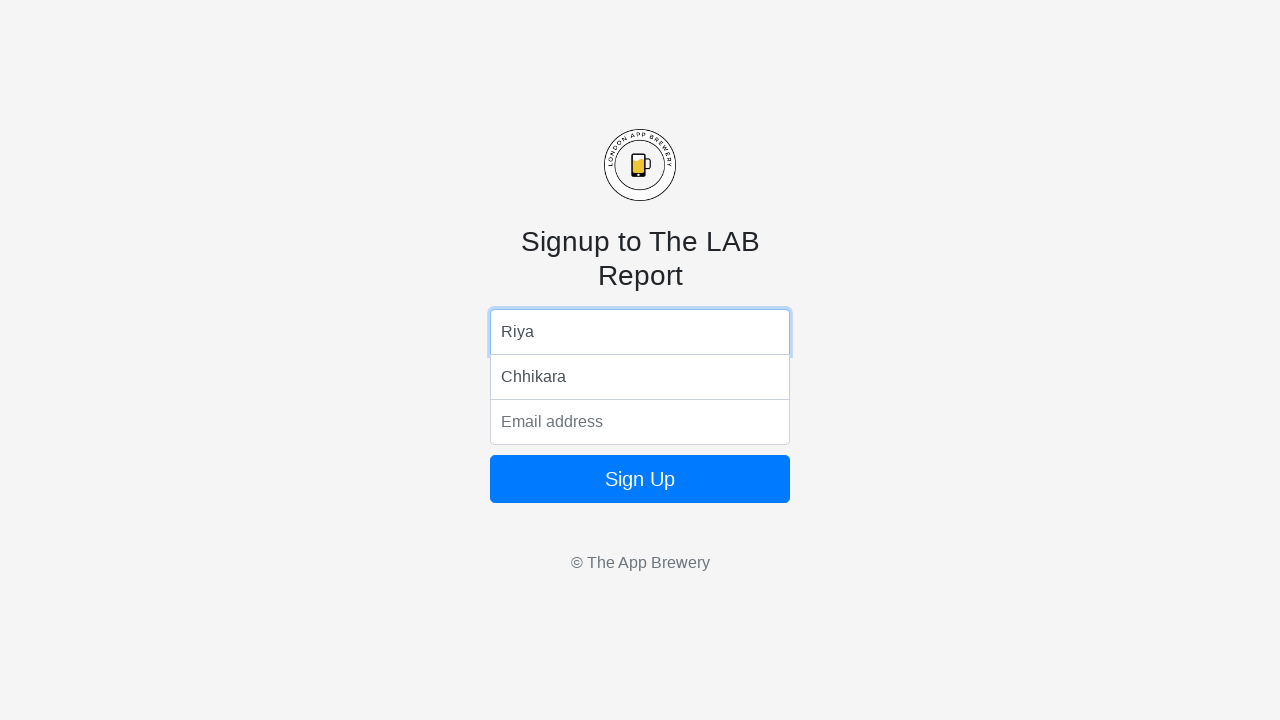

Filled email field with 'testuser@example.com' on input[name='email']
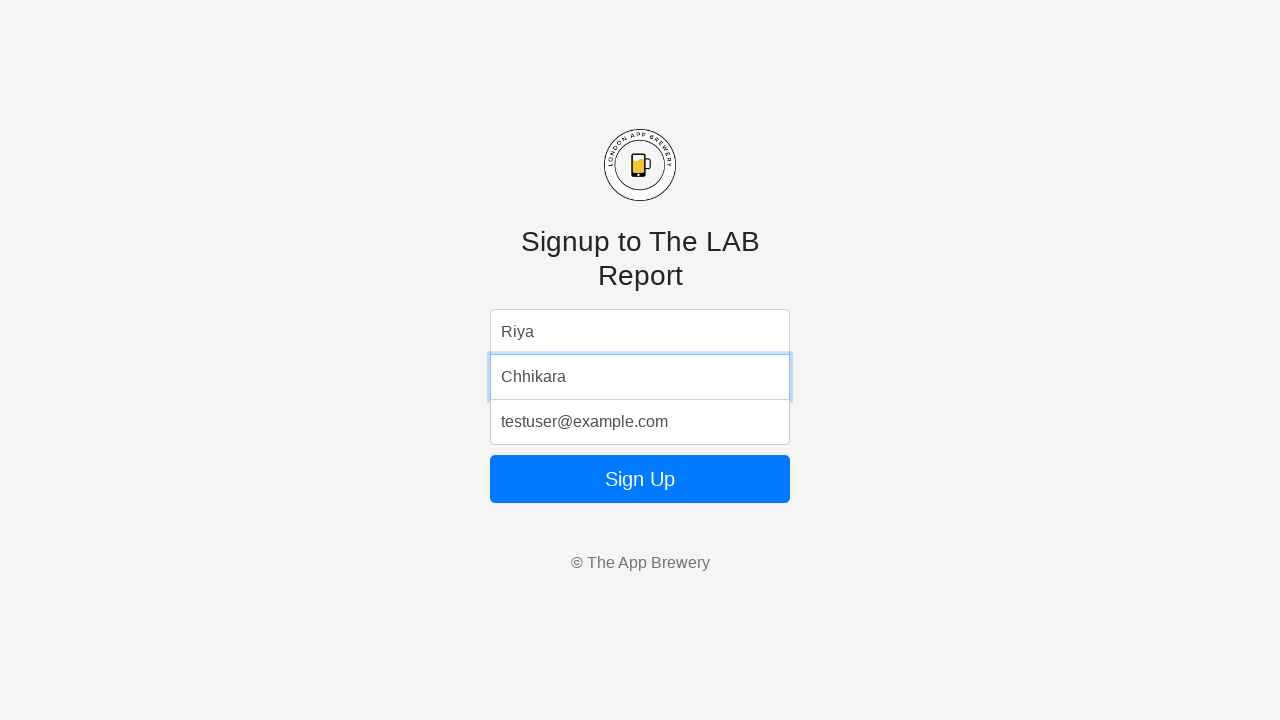

Clicked form submit button at (640, 479) on form button
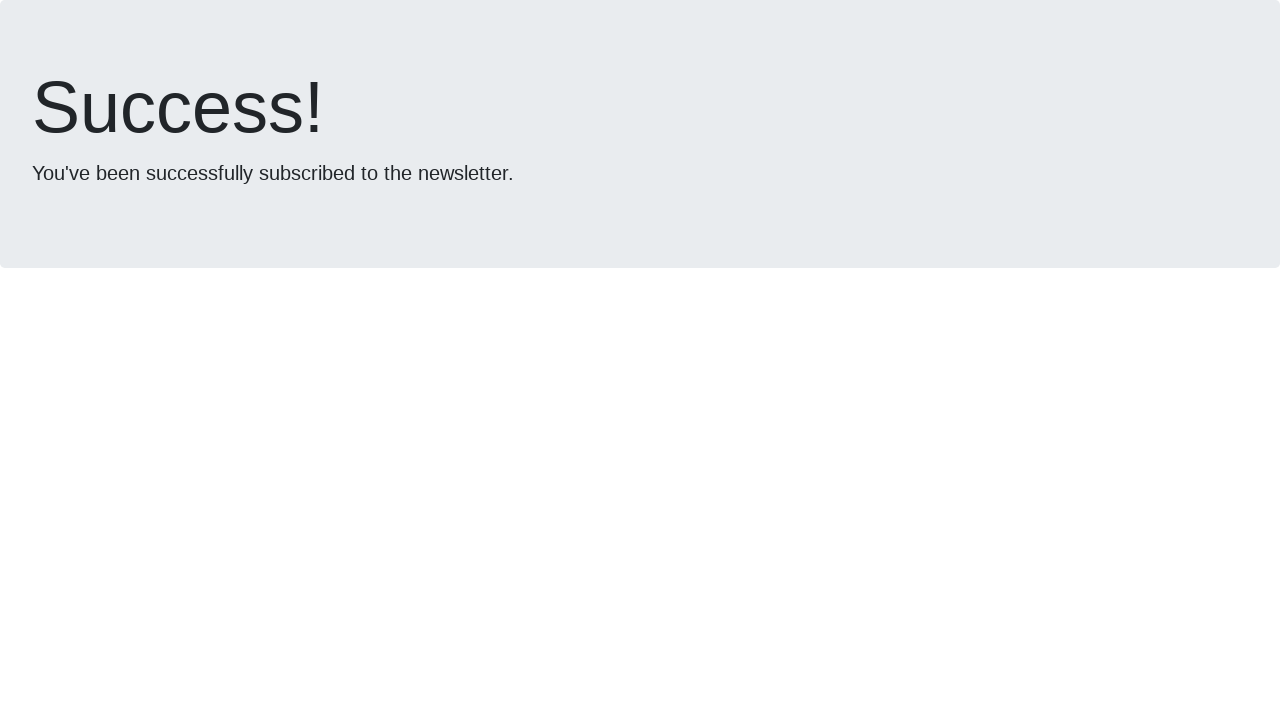

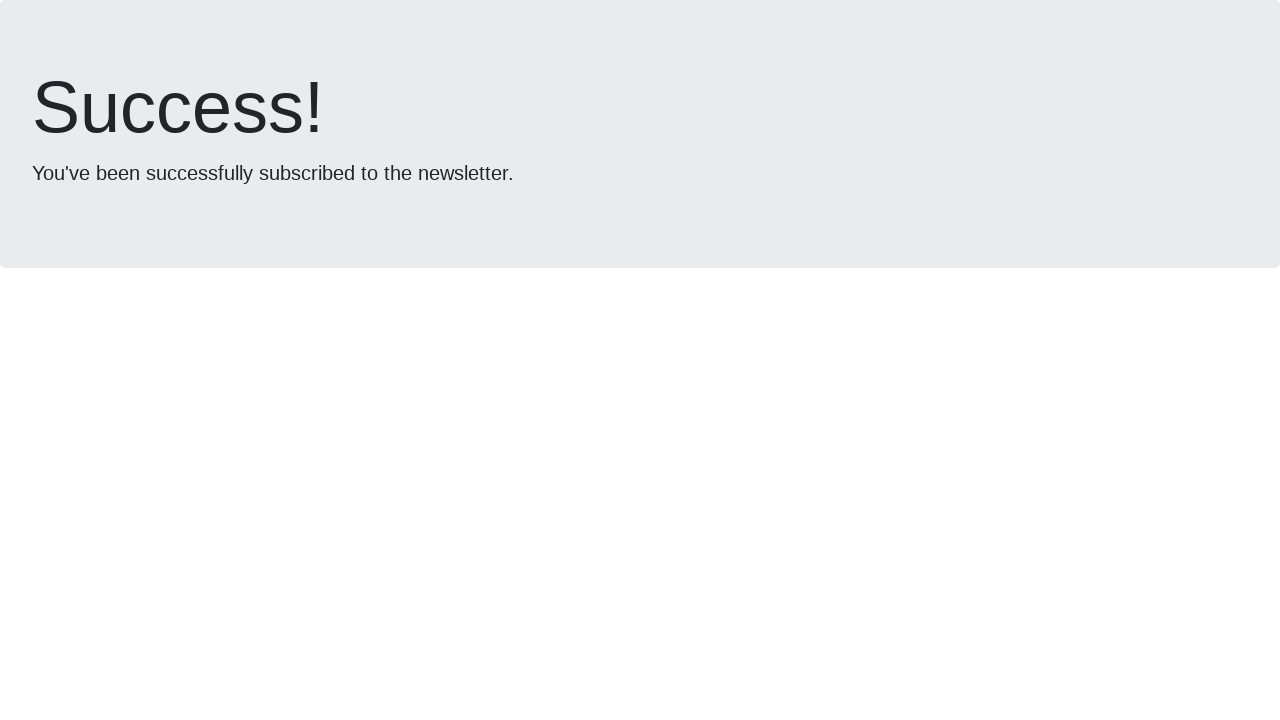